Tests marking all todo items as completed using the toggle-all checkbox

Starting URL: https://demo.playwright.dev/todomvc

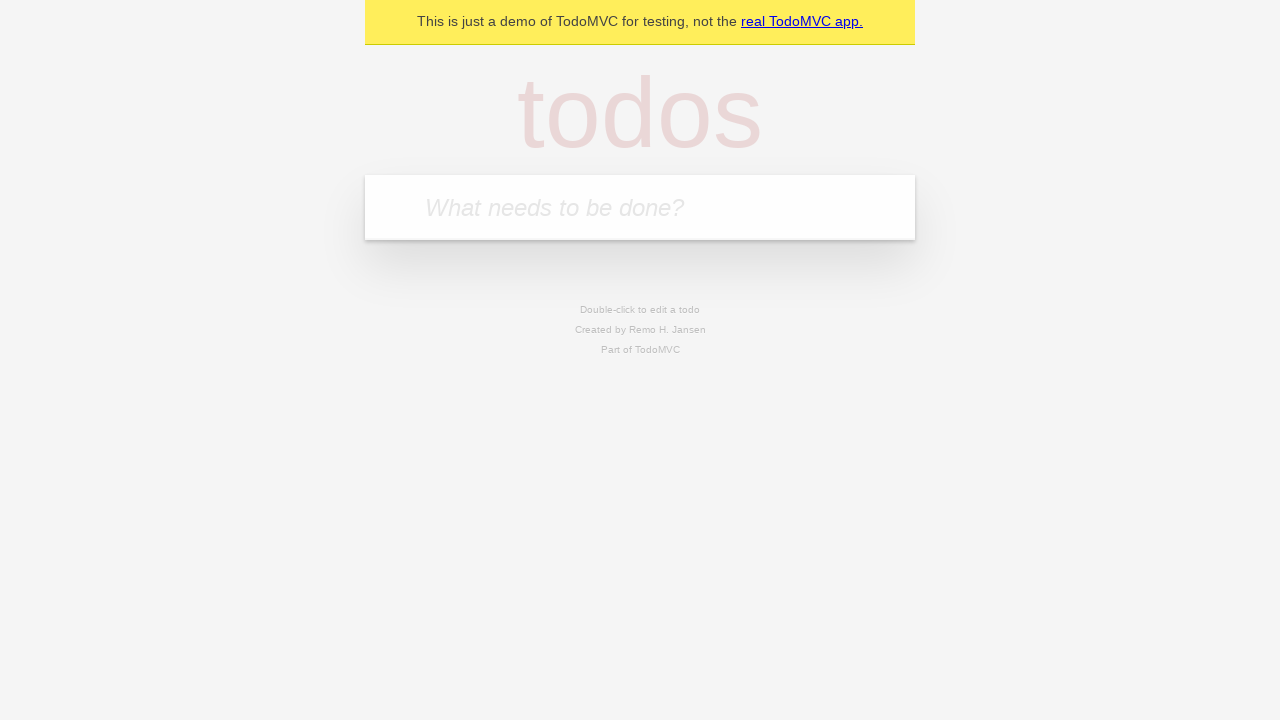

Filled new todo field with 'buy some cheese' on .new-todo
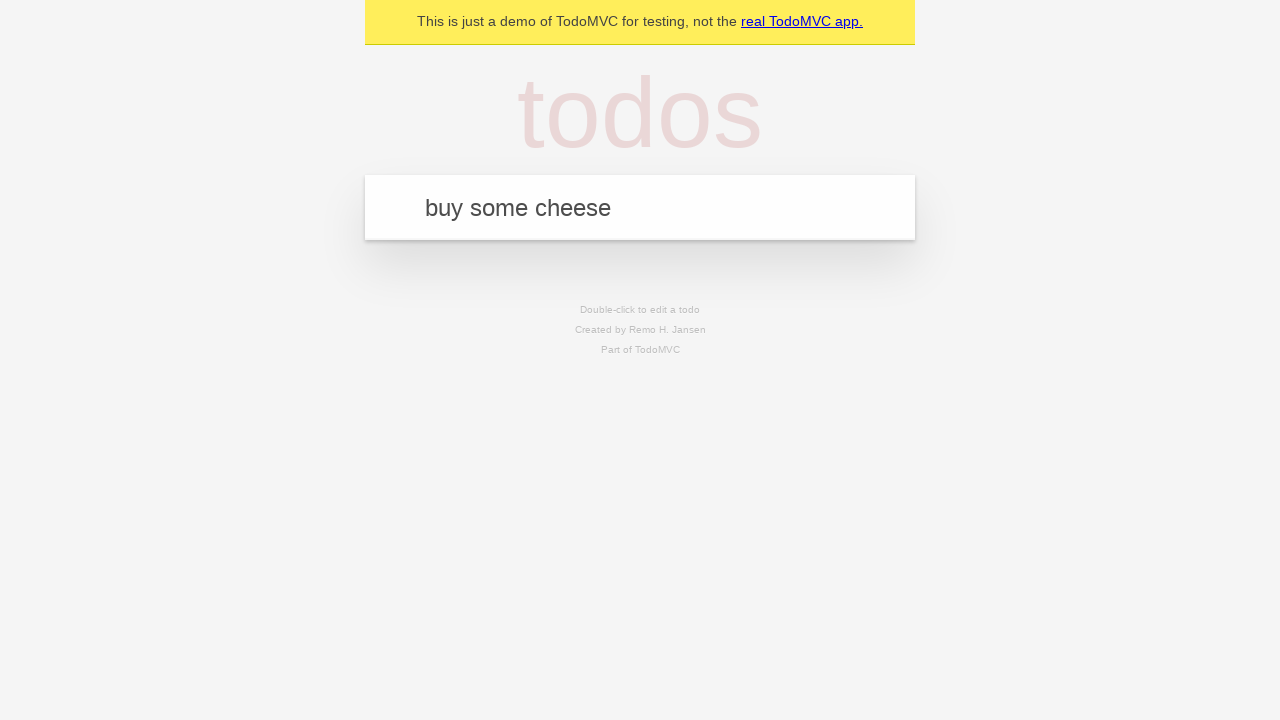

Pressed Enter to add first todo item on .new-todo
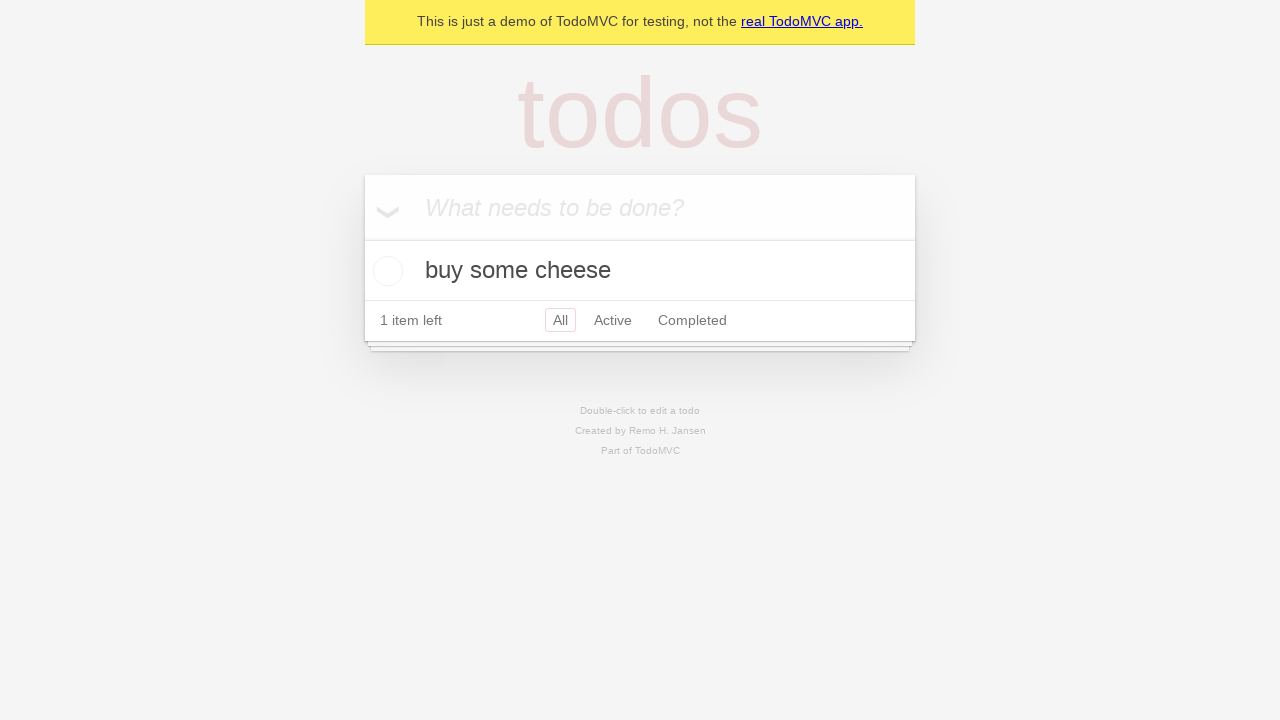

Filled new todo field with 'feed the cat' on .new-todo
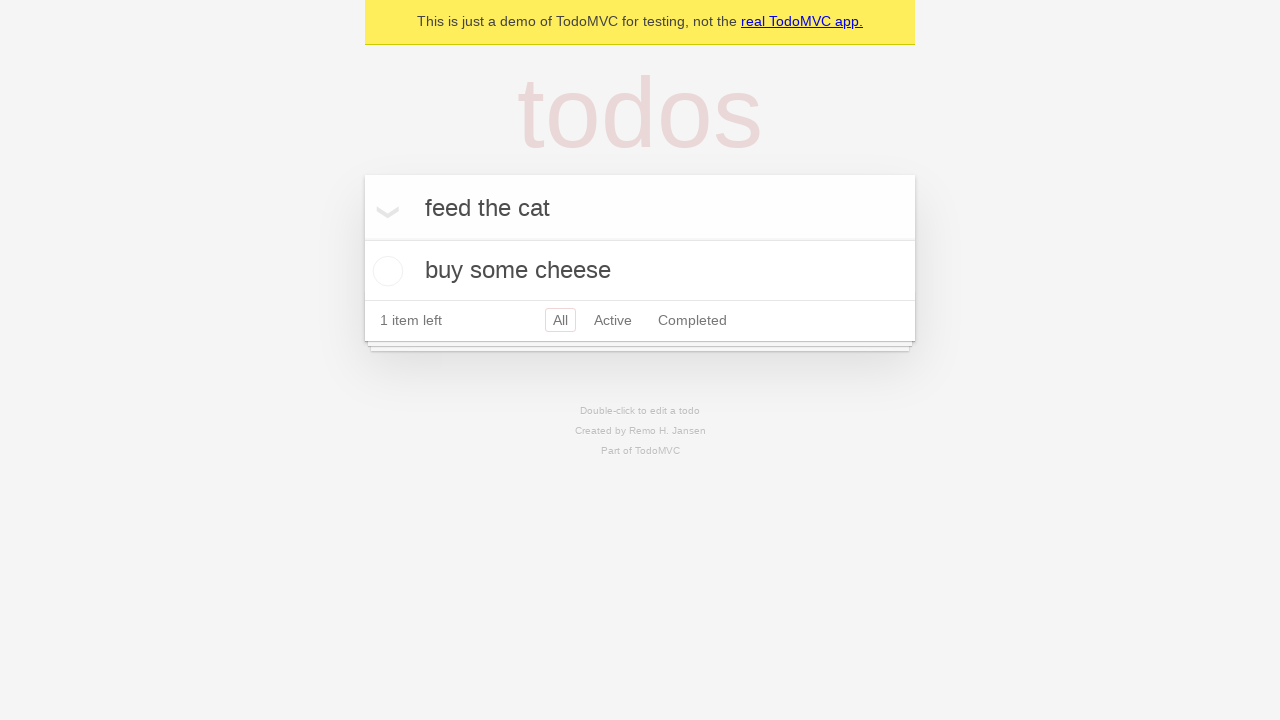

Pressed Enter to add second todo item on .new-todo
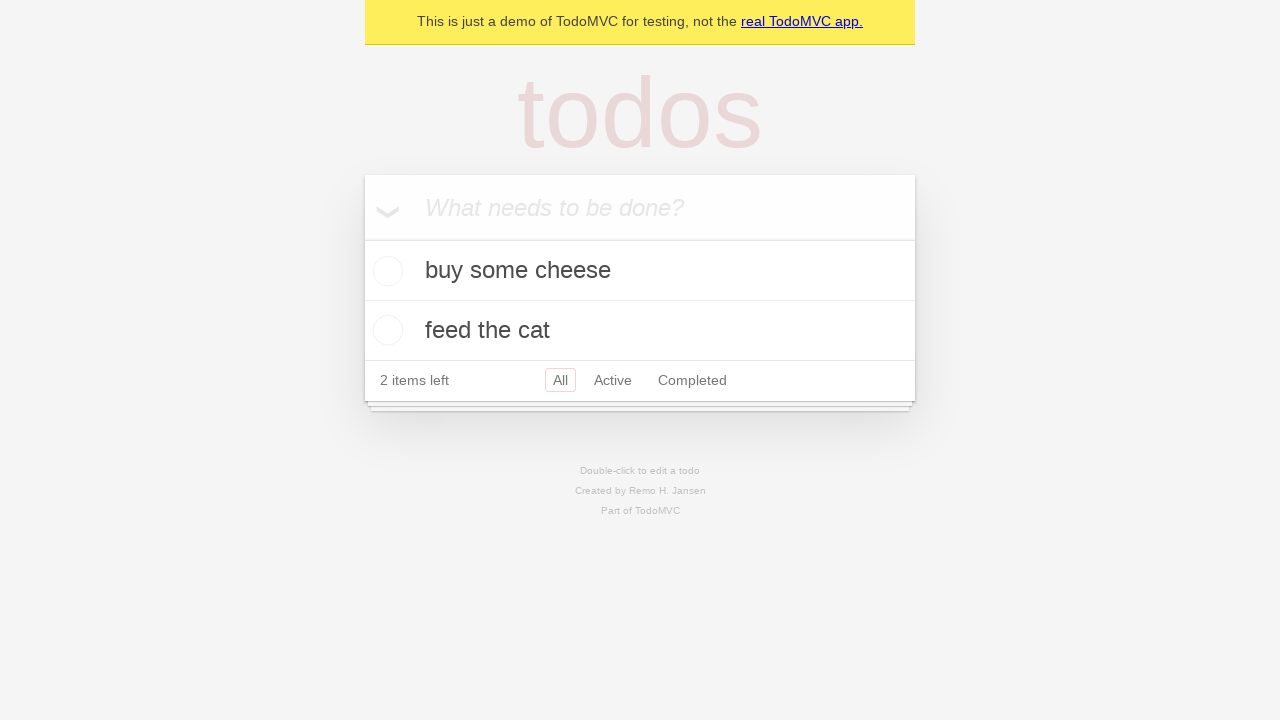

Filled new todo field with 'book a doctors appointment' on .new-todo
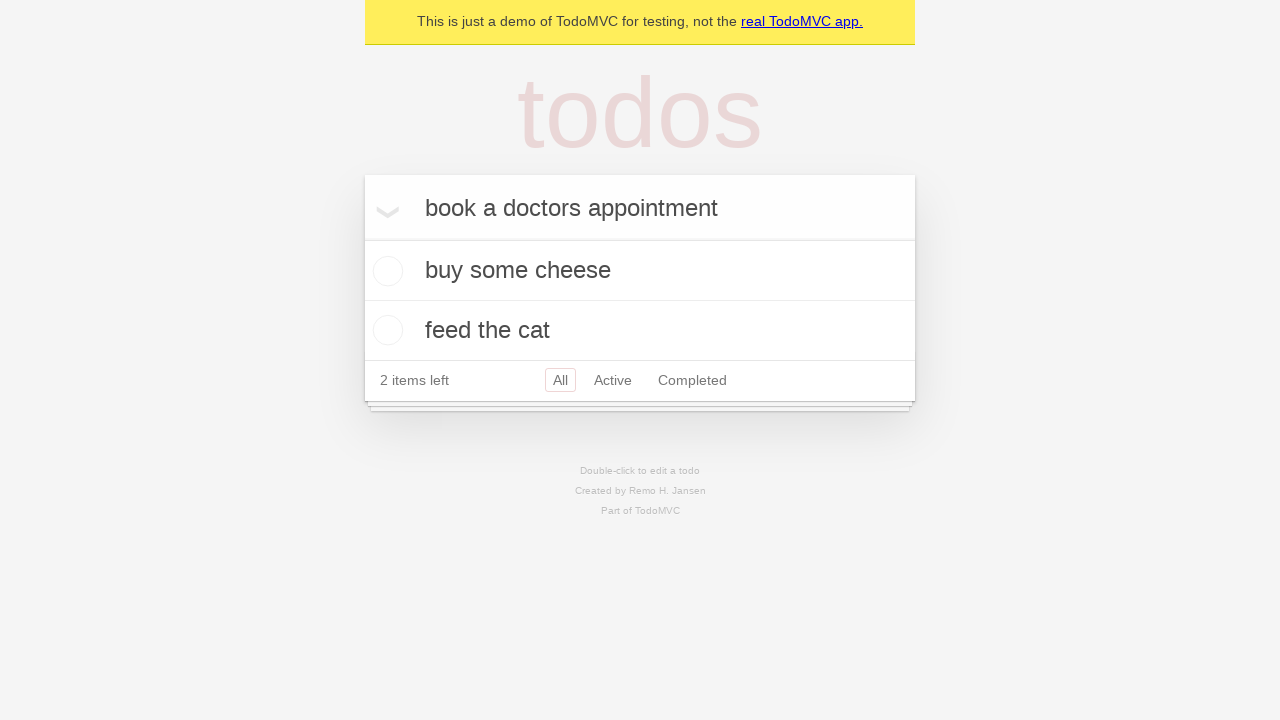

Pressed Enter to add third todo item on .new-todo
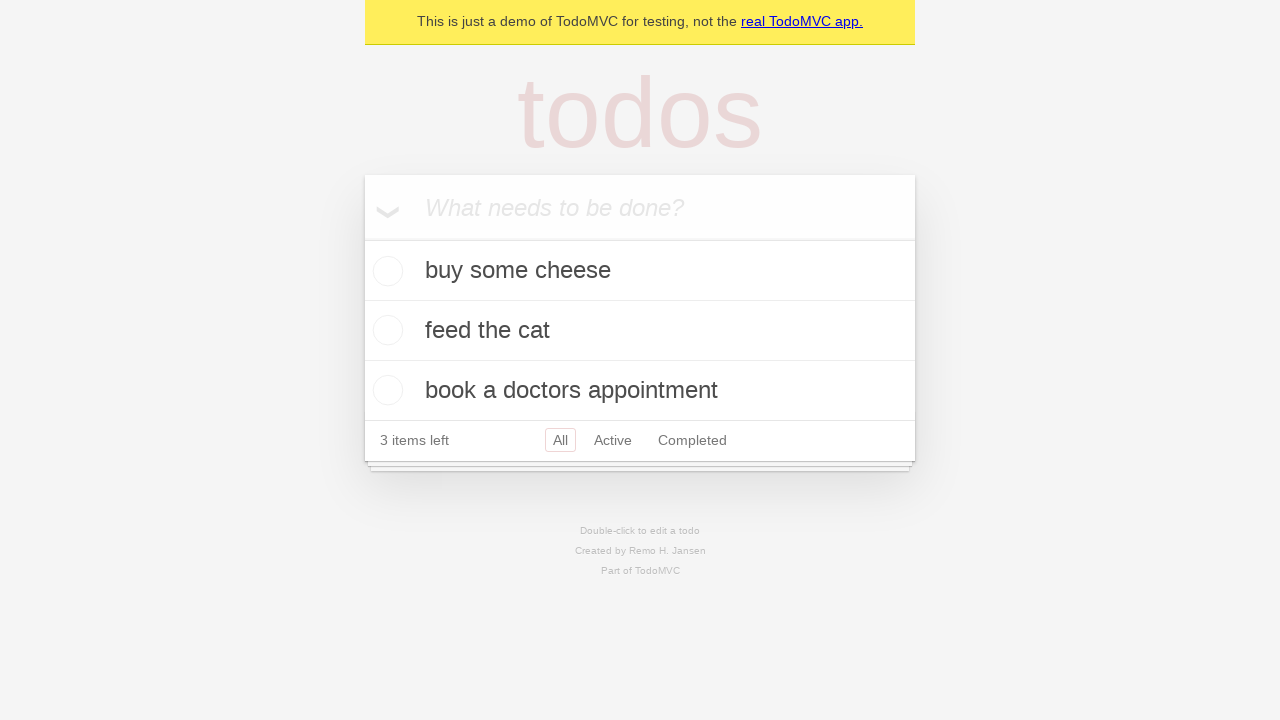

Clicked toggle-all checkbox to mark all items as completed at (362, 238) on .toggle-all
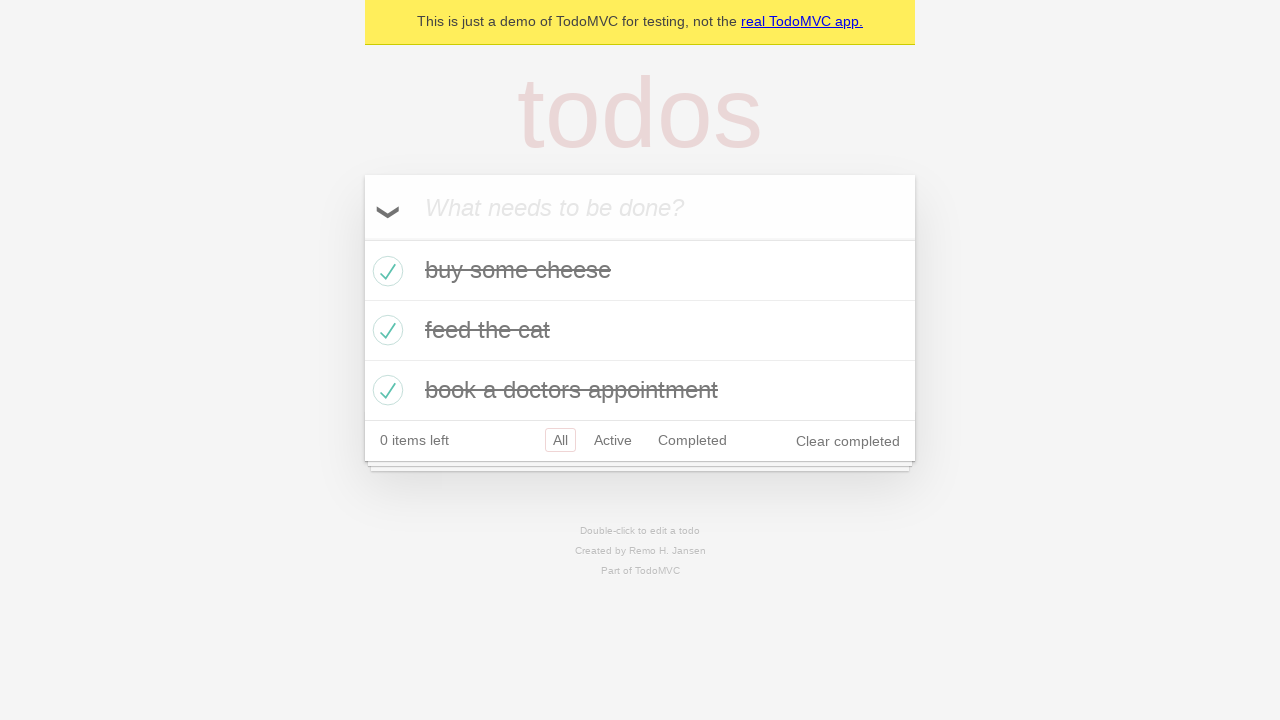

Waited for completed state - all todo items marked as completed
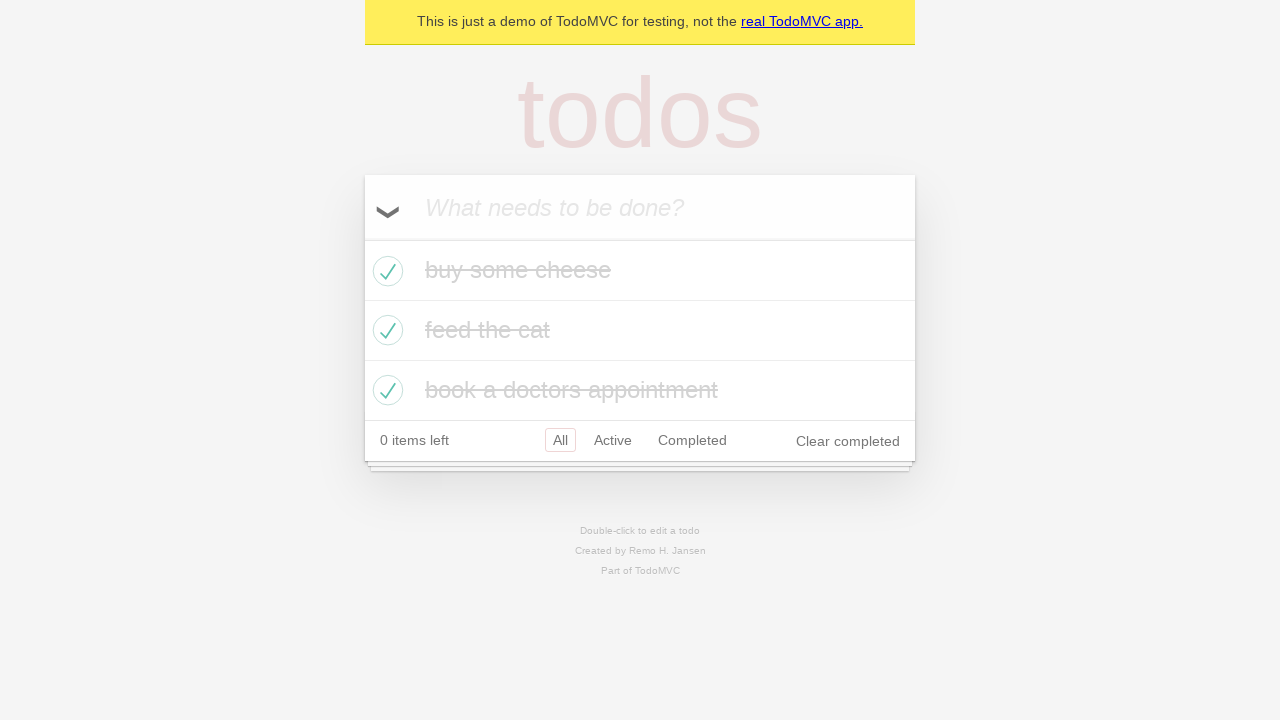

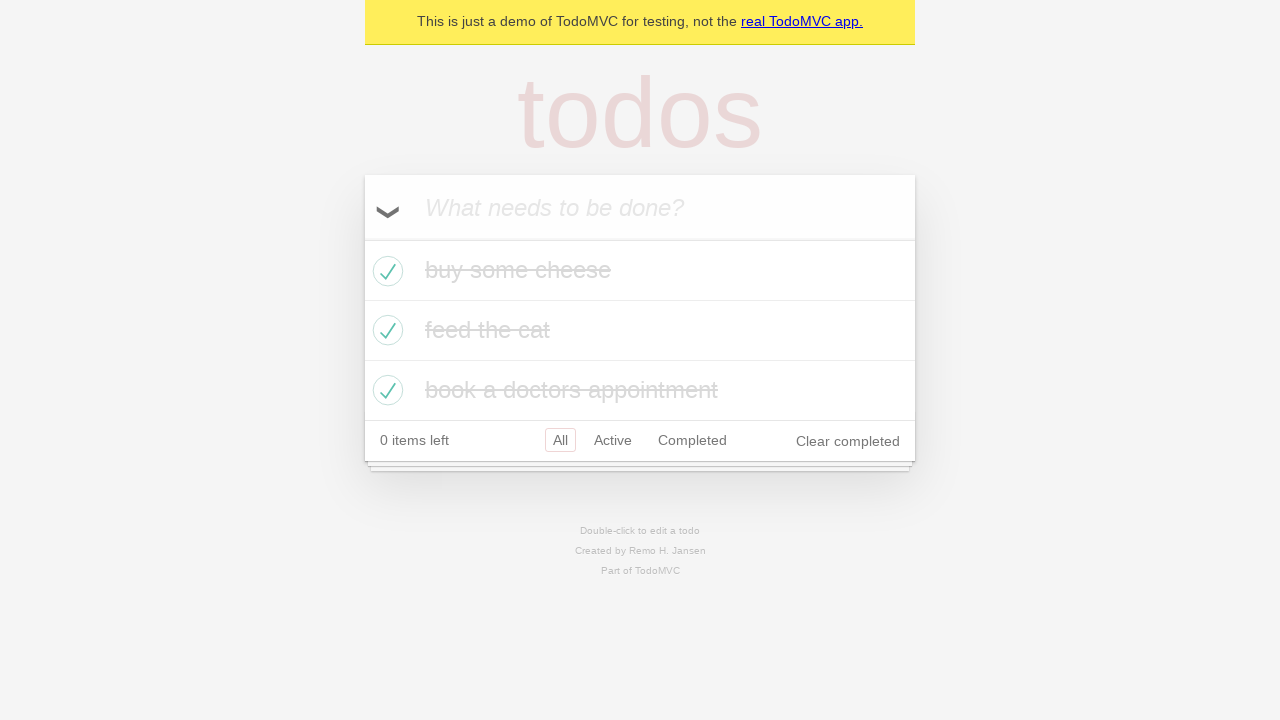